Tests the jQuery UI slider widget by navigating to the slider demo page and interacting with the slider handle to move it to different positions

Starting URL: https://jqueryui.com/

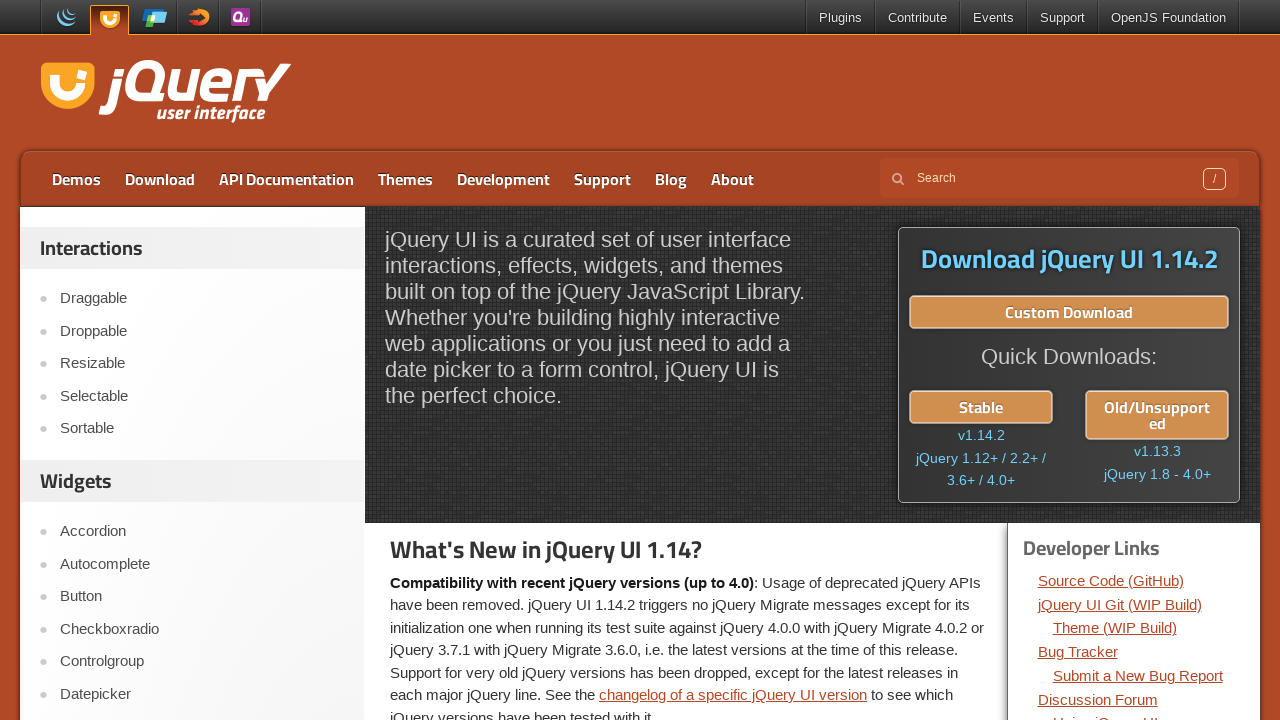

Clicked on Slider demo link at (202, 361) on text=Slider
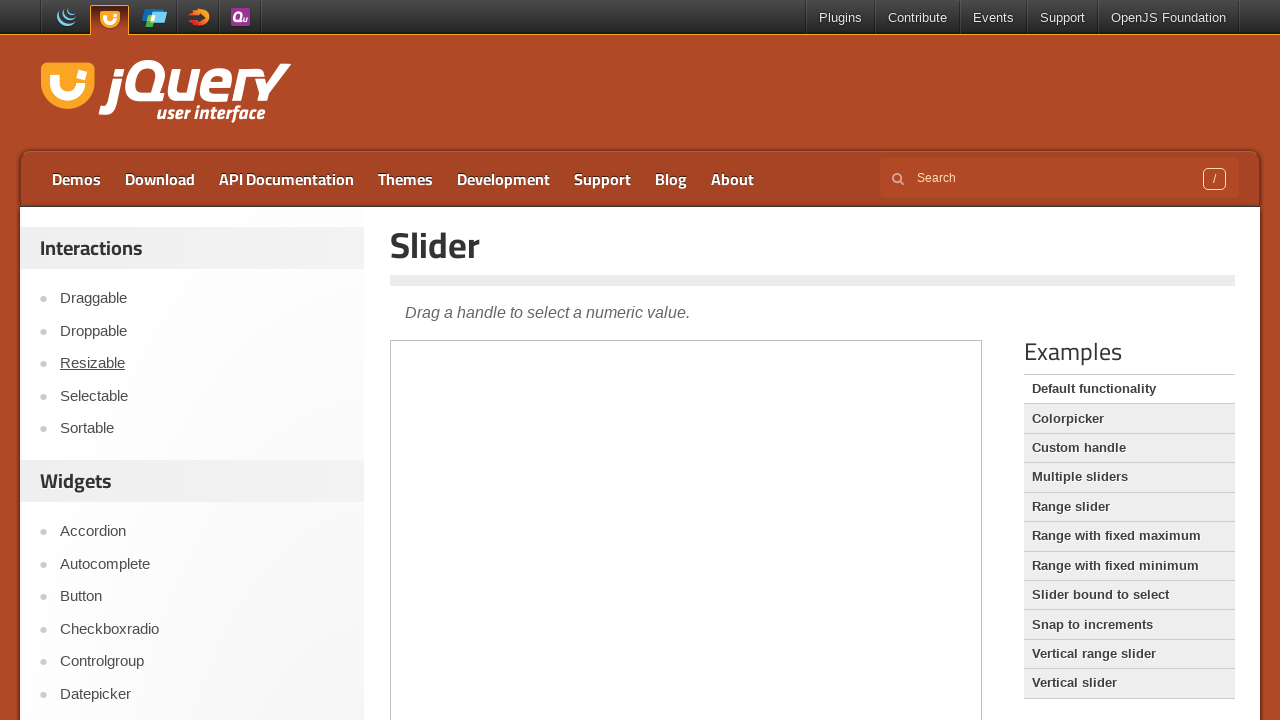

Located demo iframe
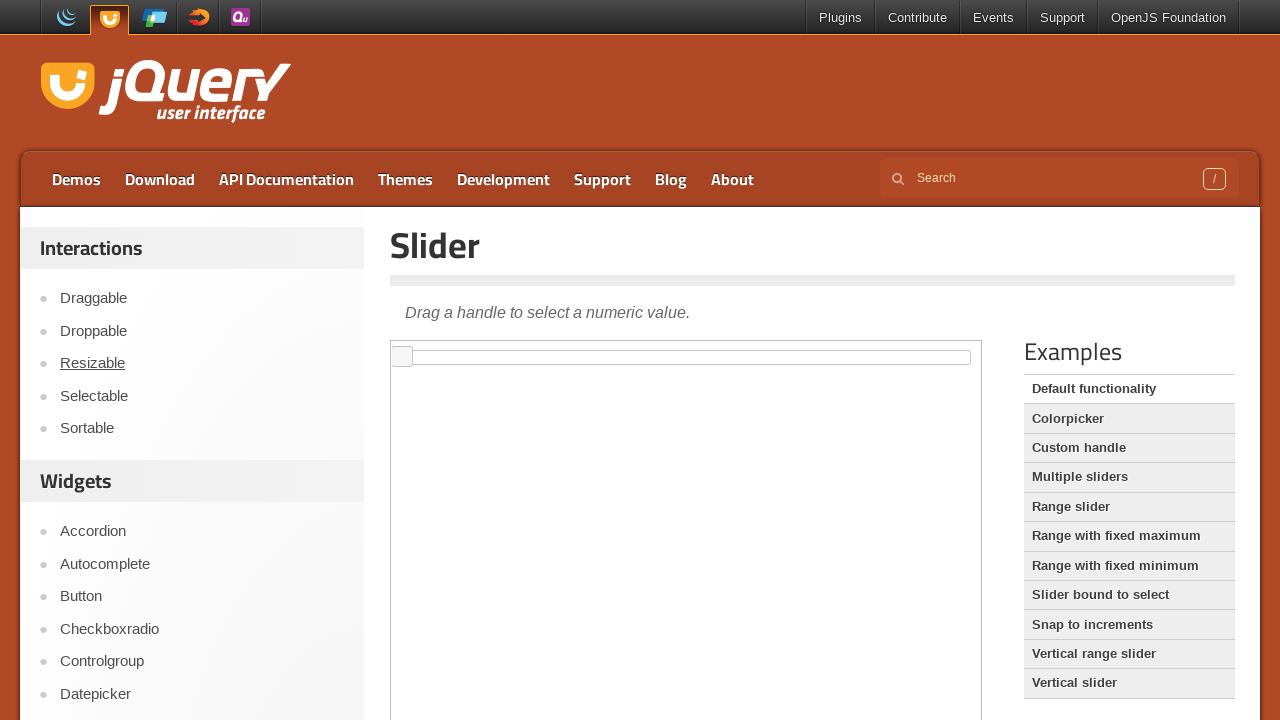

Located slider handle element
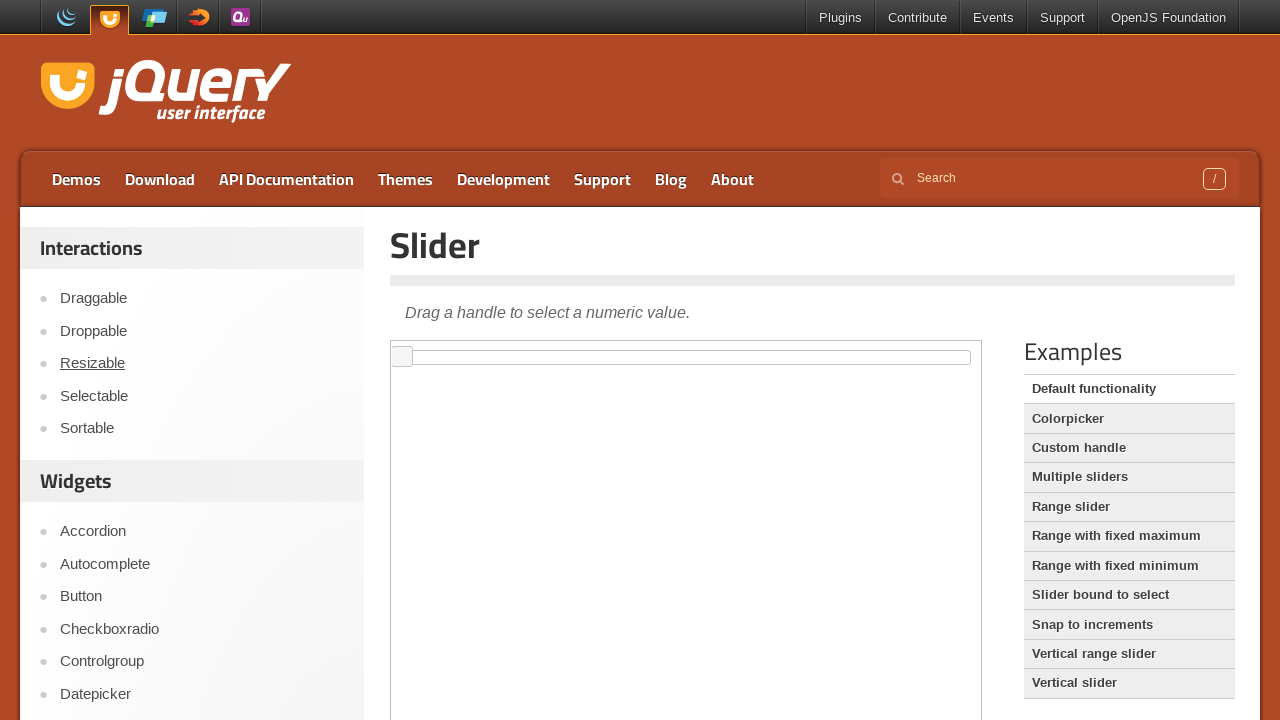

Moved mouse to slider handle center at (402, 357)
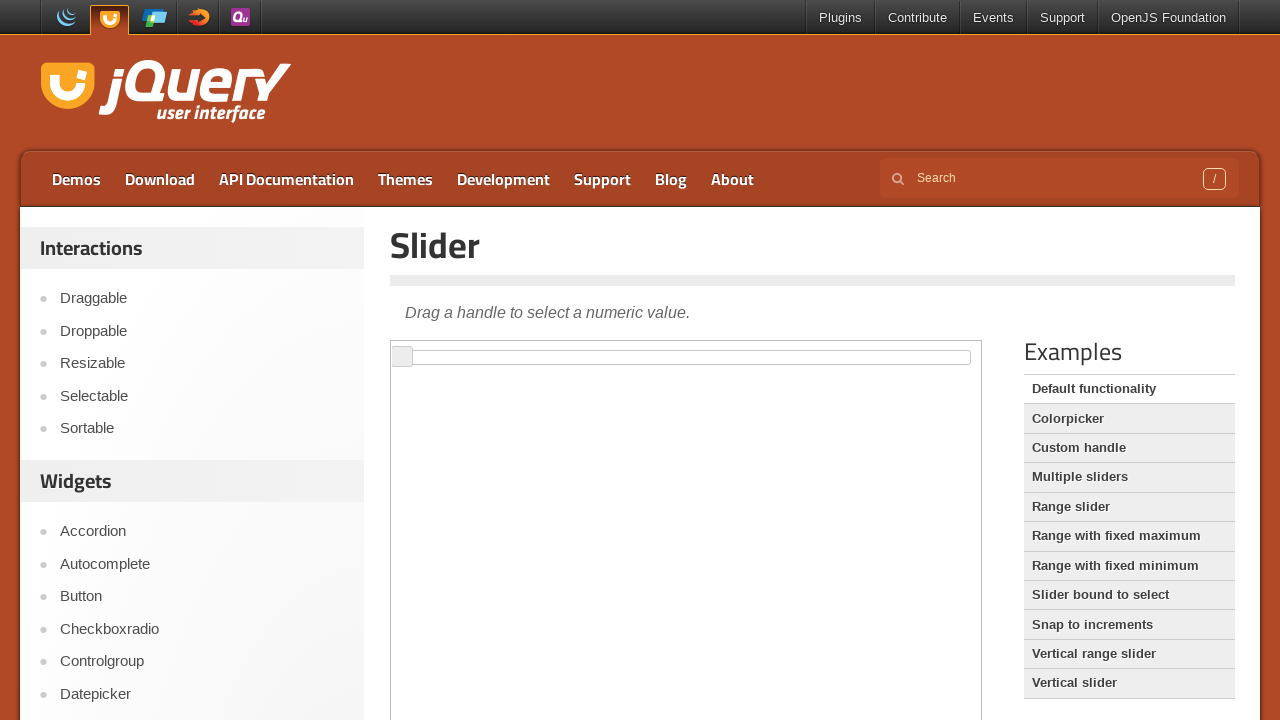

Pressed mouse button down on slider handle at (402, 357)
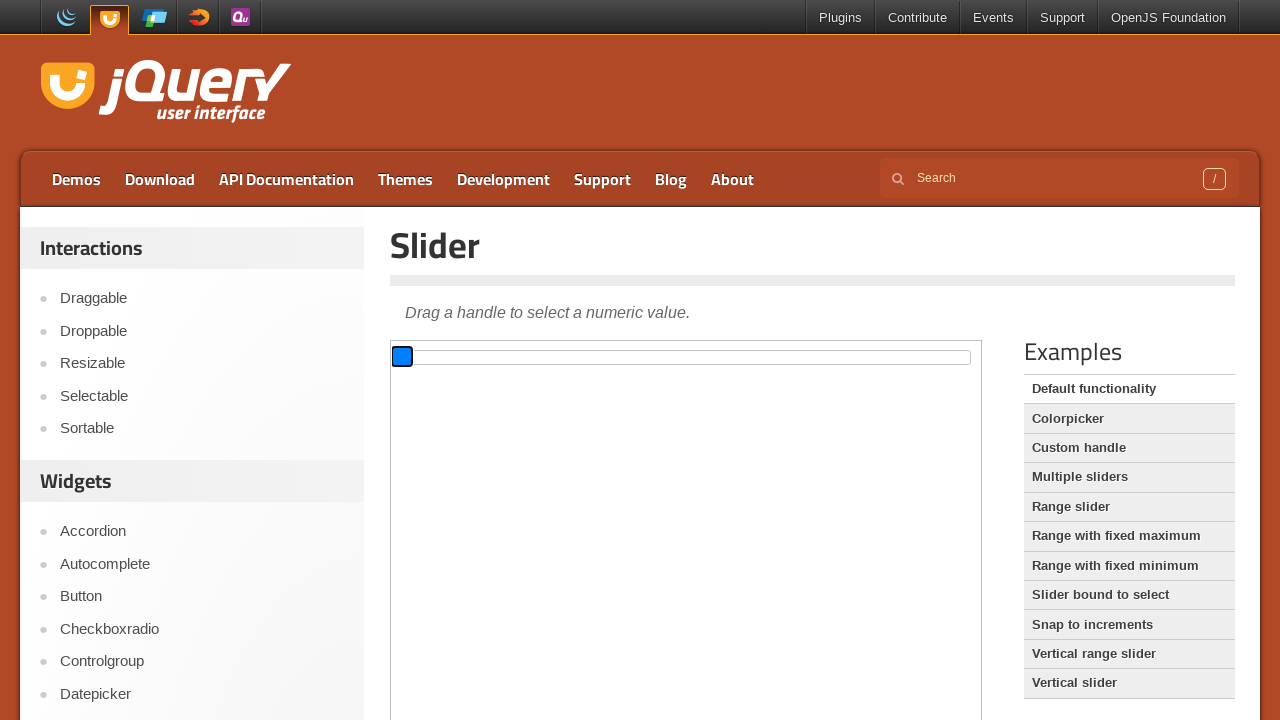

Dragged slider handle 340 pixels to the right at (742, 357)
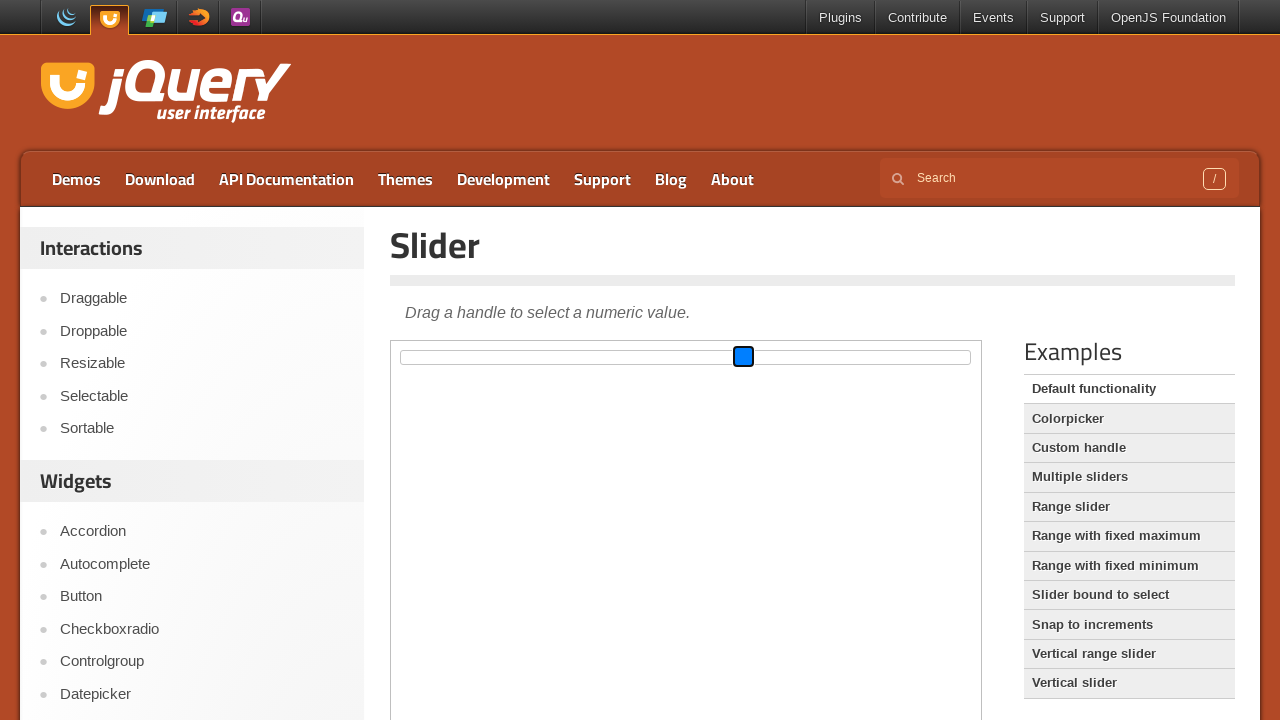

Released mouse button after dragging slider right at (742, 357)
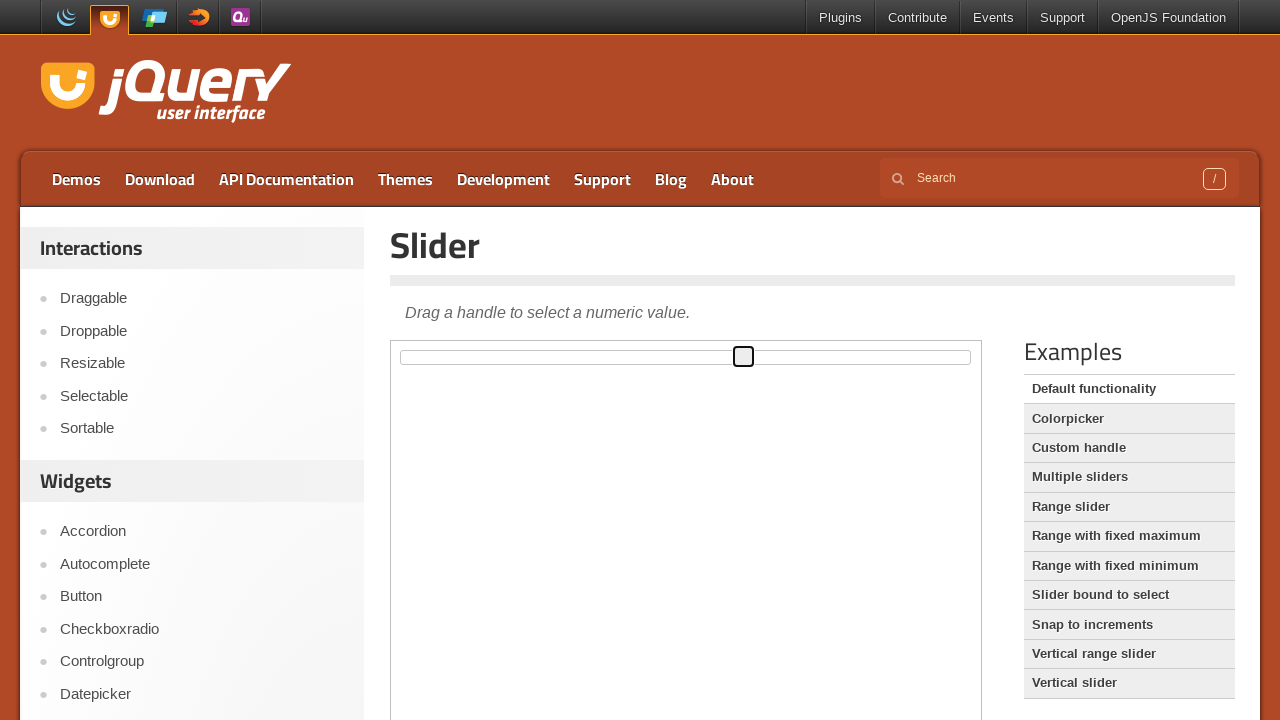

Waited 2 seconds for slider to settle
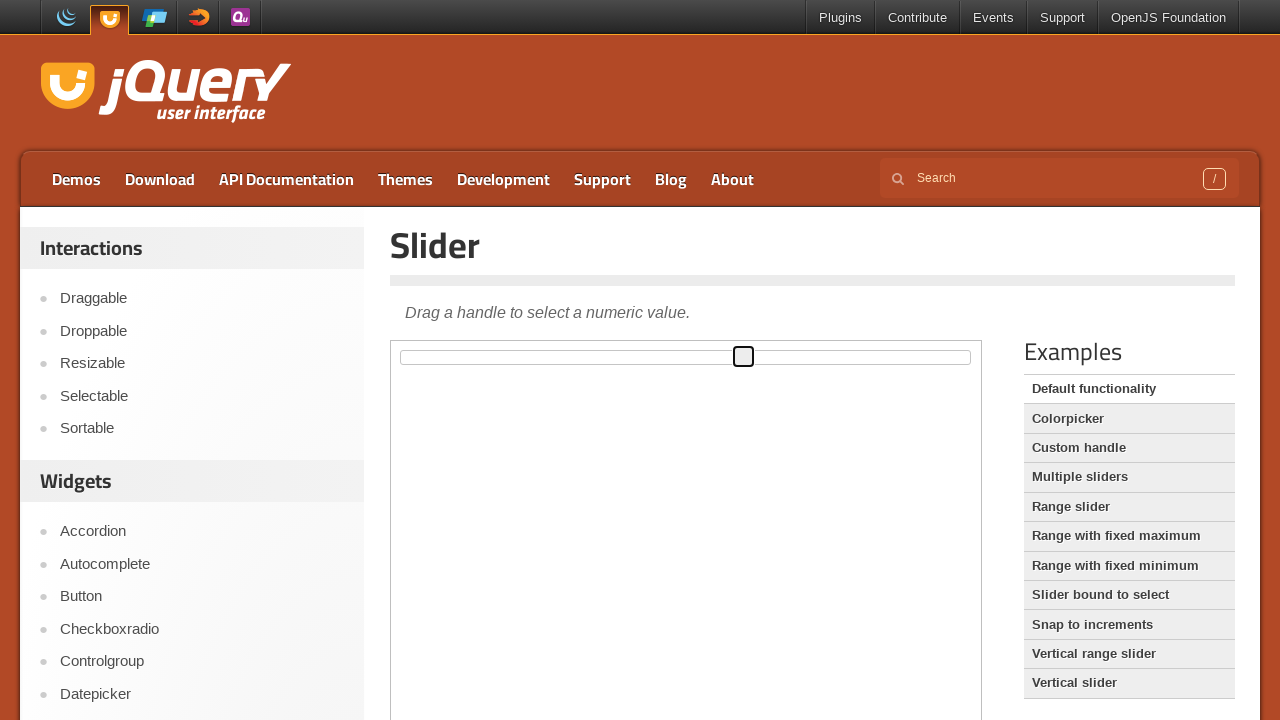

Moved mouse to slider handle center again at (744, 357)
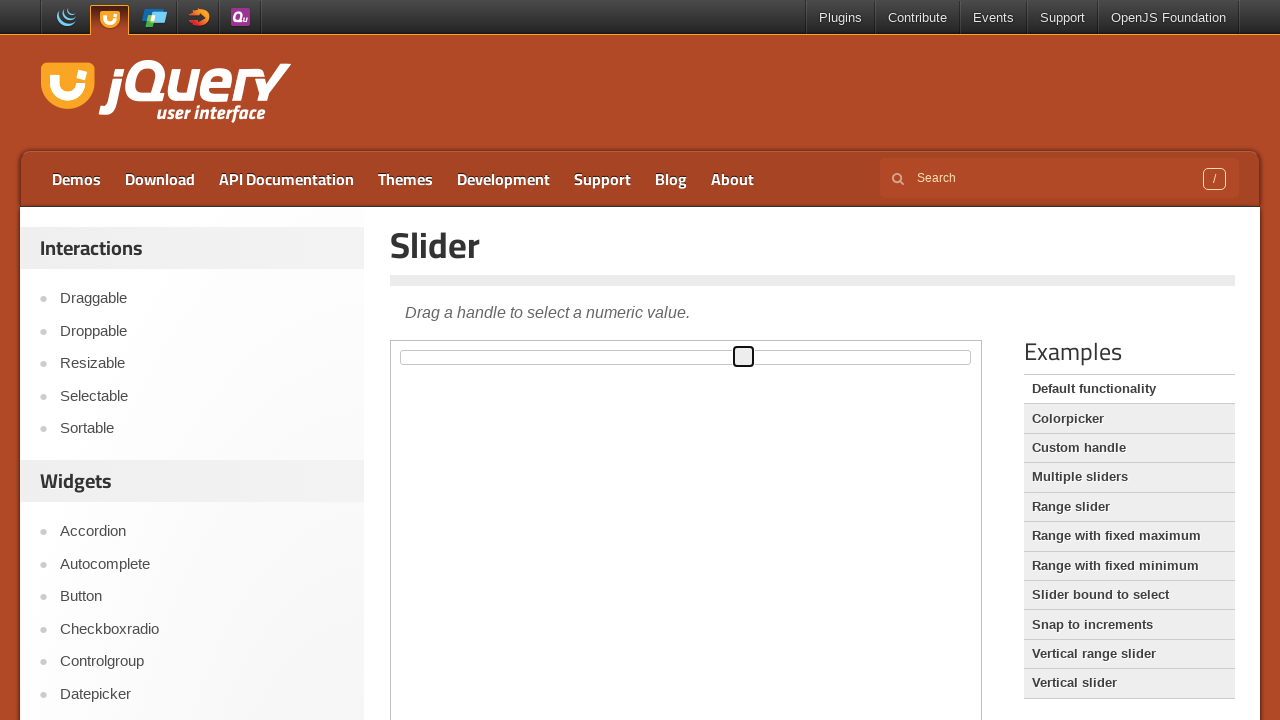

Pressed mouse button down on slider handle at (744, 357)
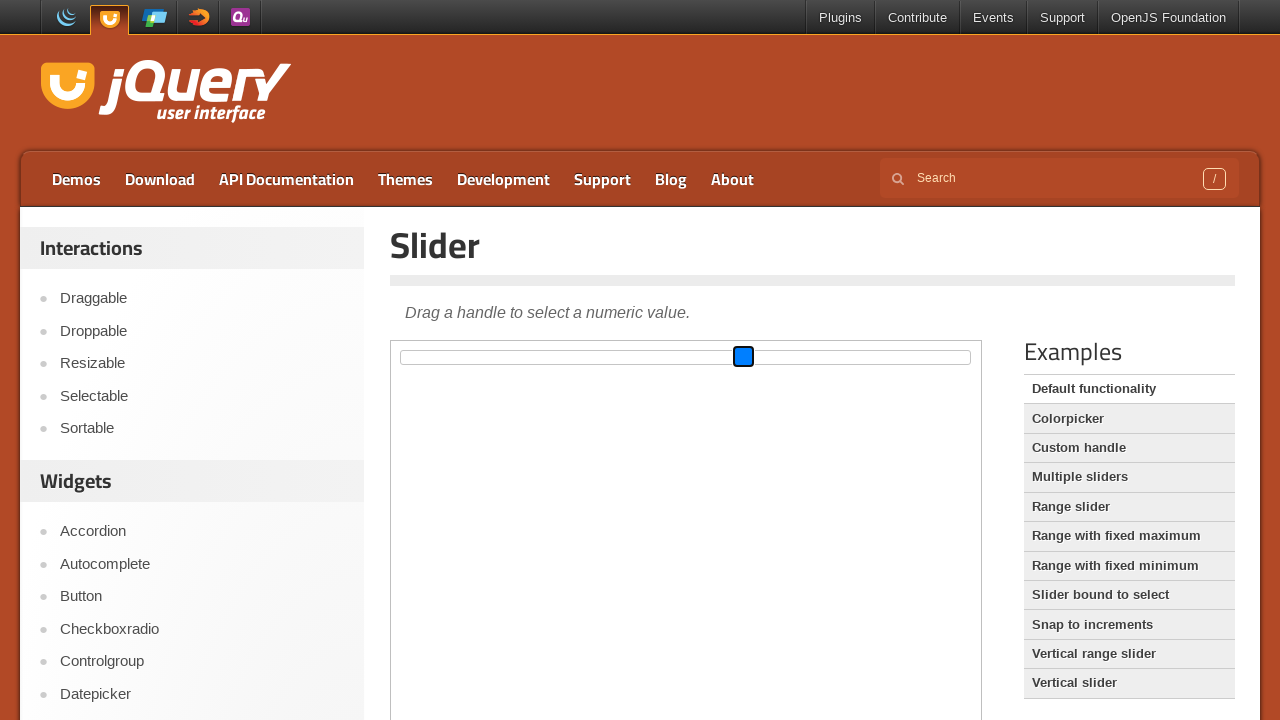

Dragged slider handle 170 pixels to the left at (574, 357)
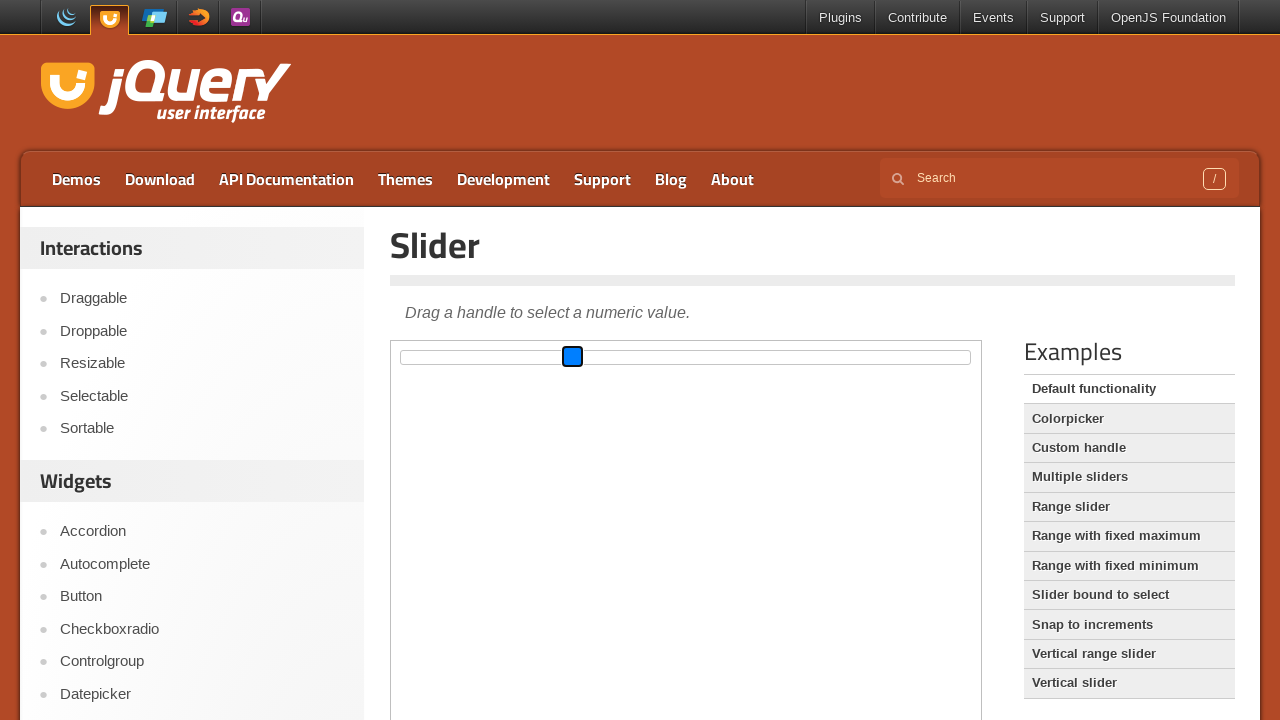

Released mouse button after dragging slider left at (574, 357)
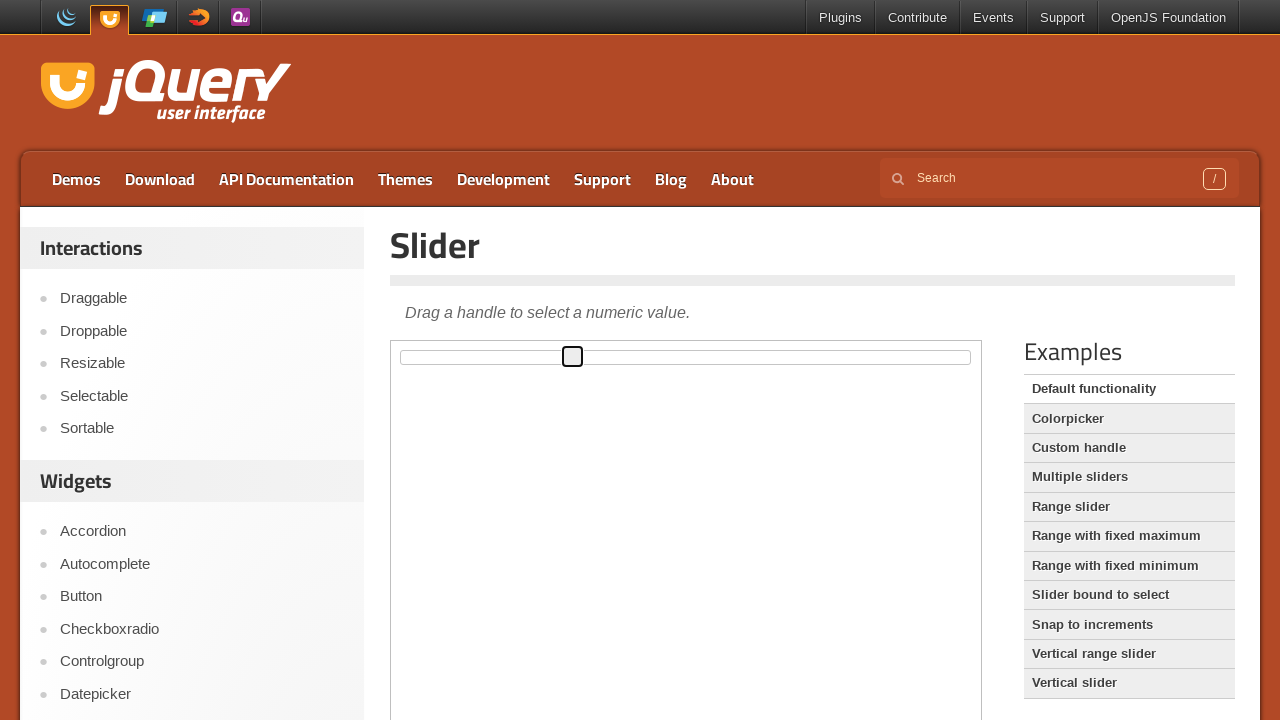

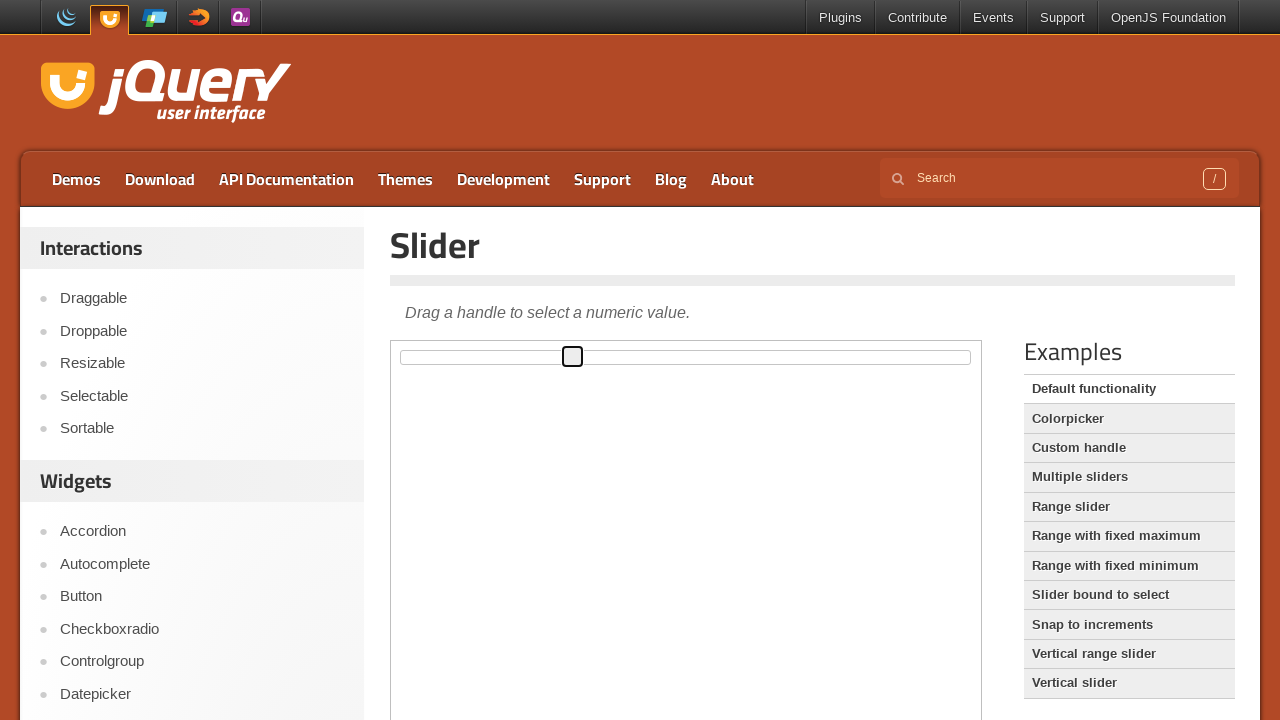